Tests table sorting functionality by clicking on column header and verifying the list is sorted

Starting URL: https://rahulshettyacademy.com/seleniumPractise/#/offers

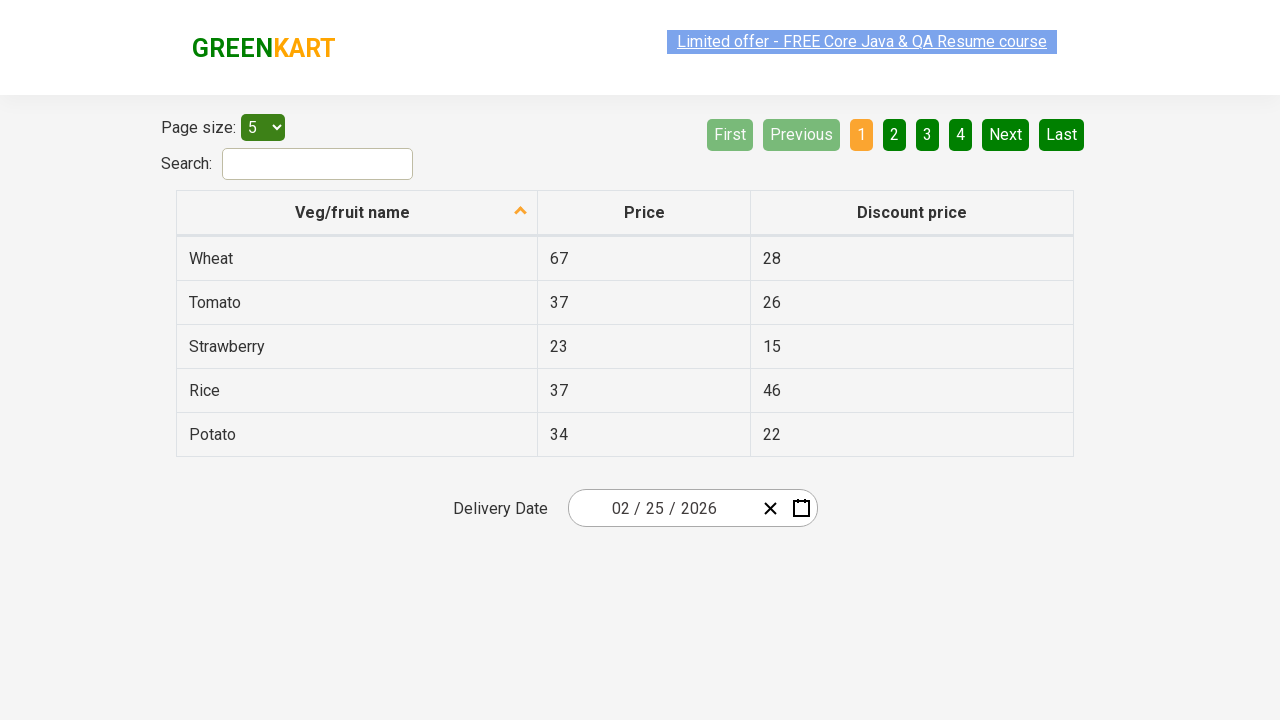

Clicked first column header to sort table at (357, 213) on tr th:nth-child(1)
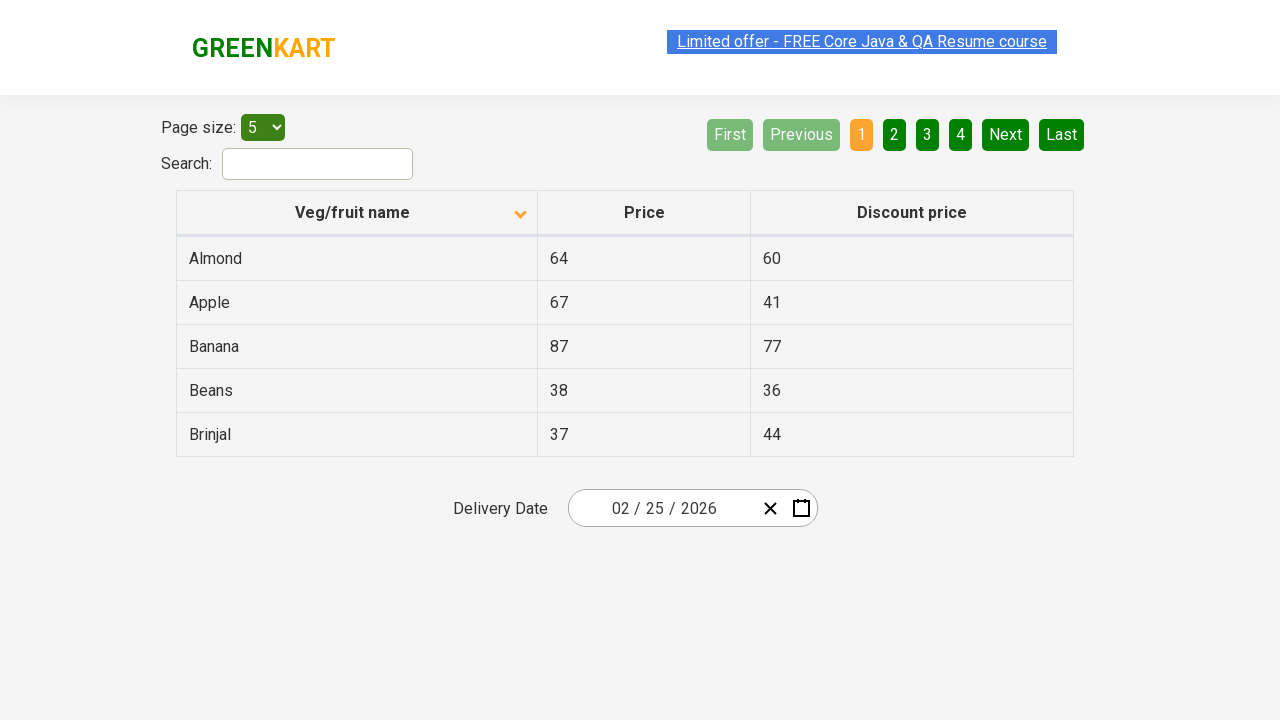

Retrieved all vegetable name elements from first column
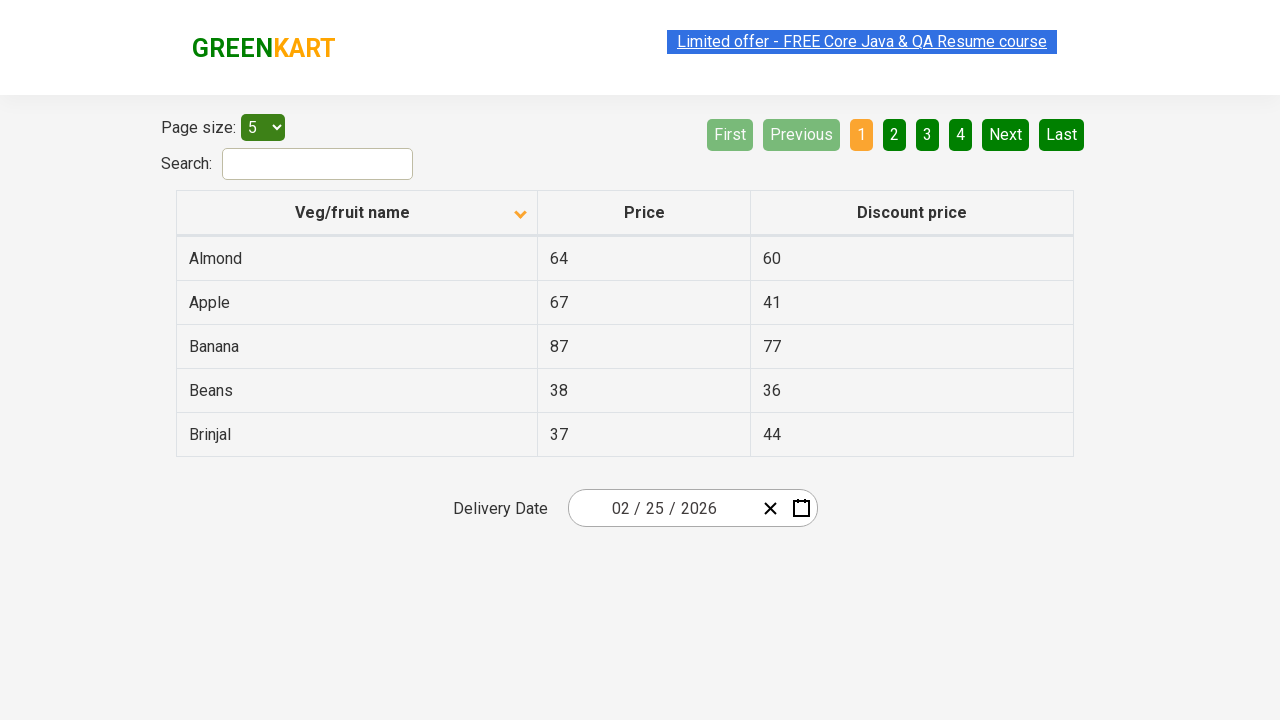

Extracted vegetable names: ['Almond', 'Apple', 'Banana', 'Beans', 'Brinjal']
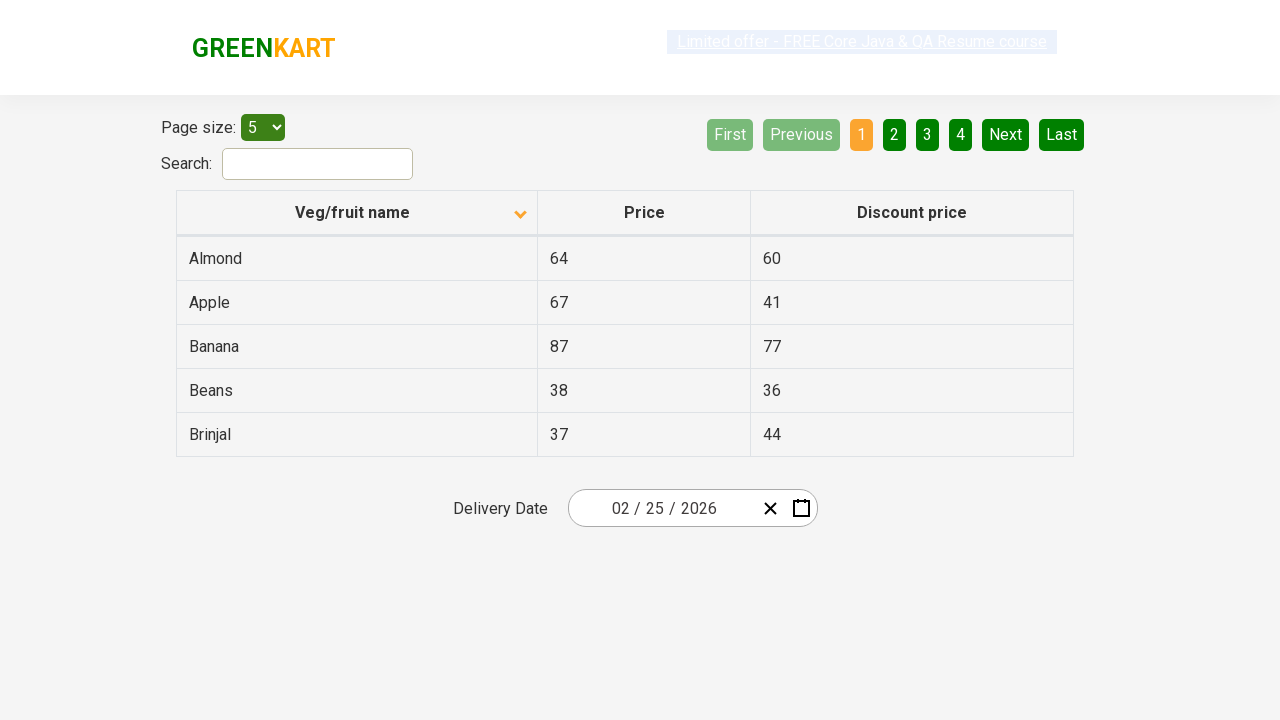

Created sorted reference list: ['Almond', 'Apple', 'Banana', 'Beans', 'Brinjal']
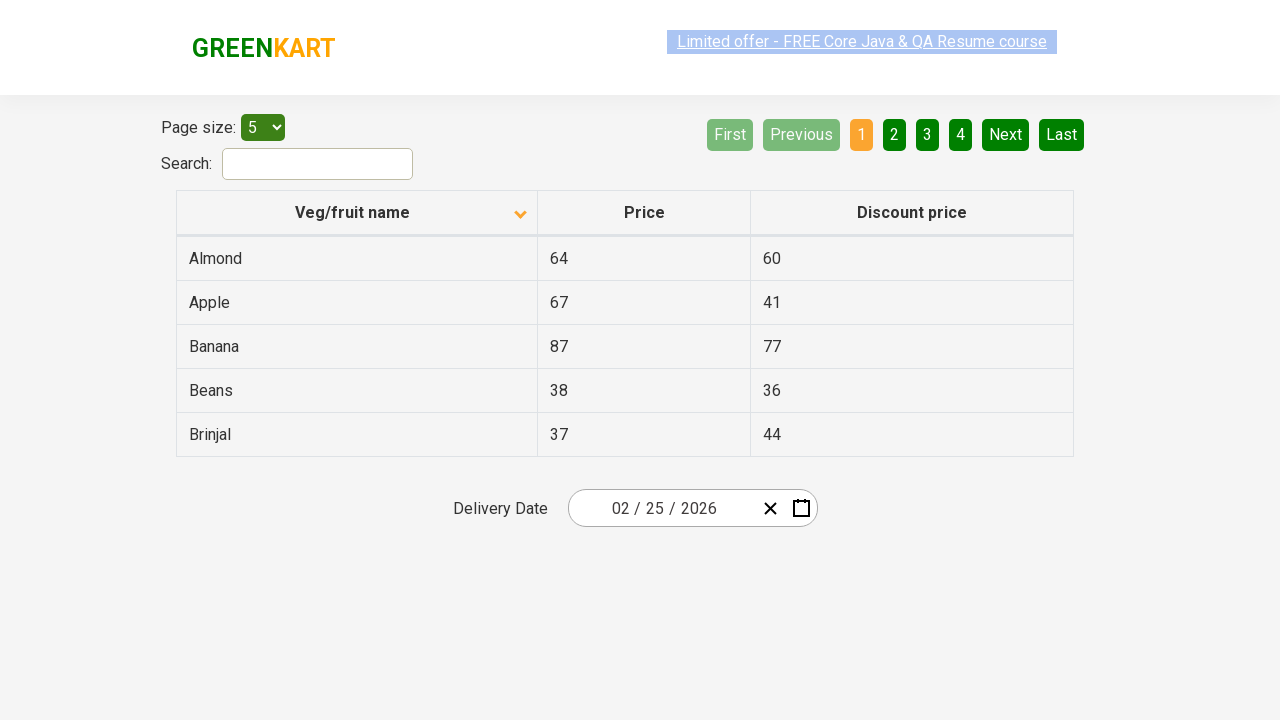

Verified that vegetable list is sorted alphabetically
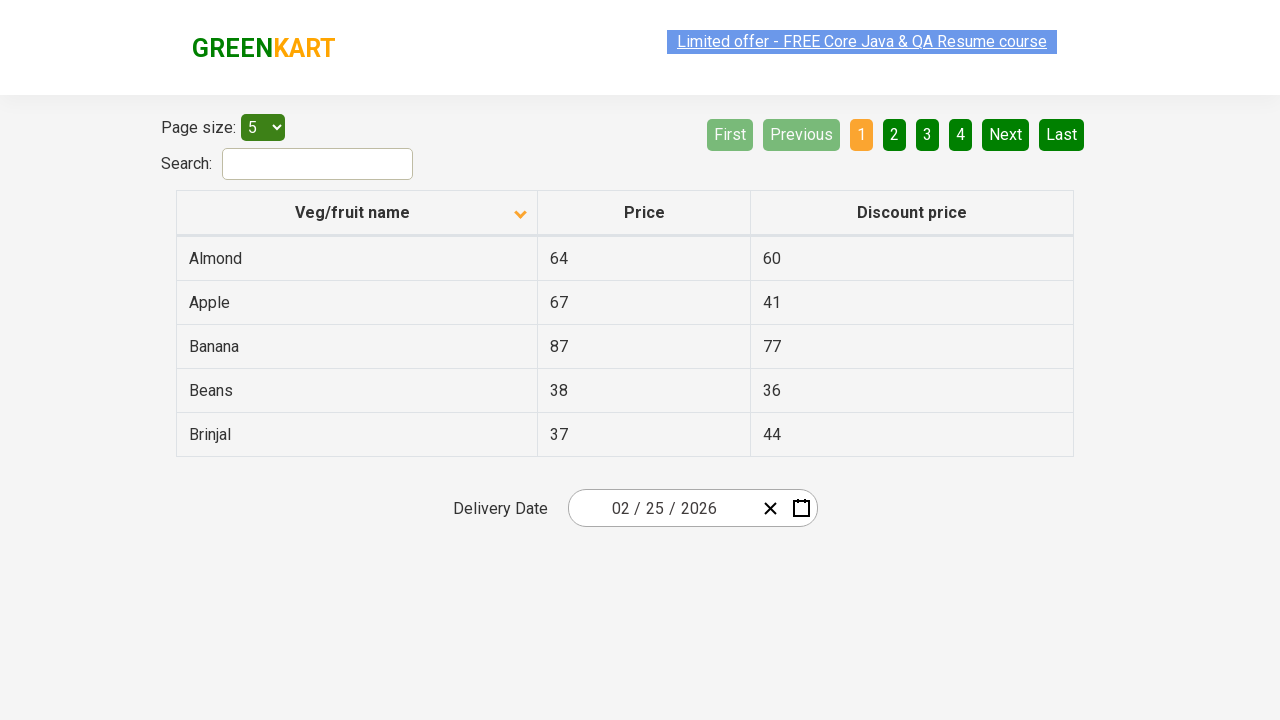

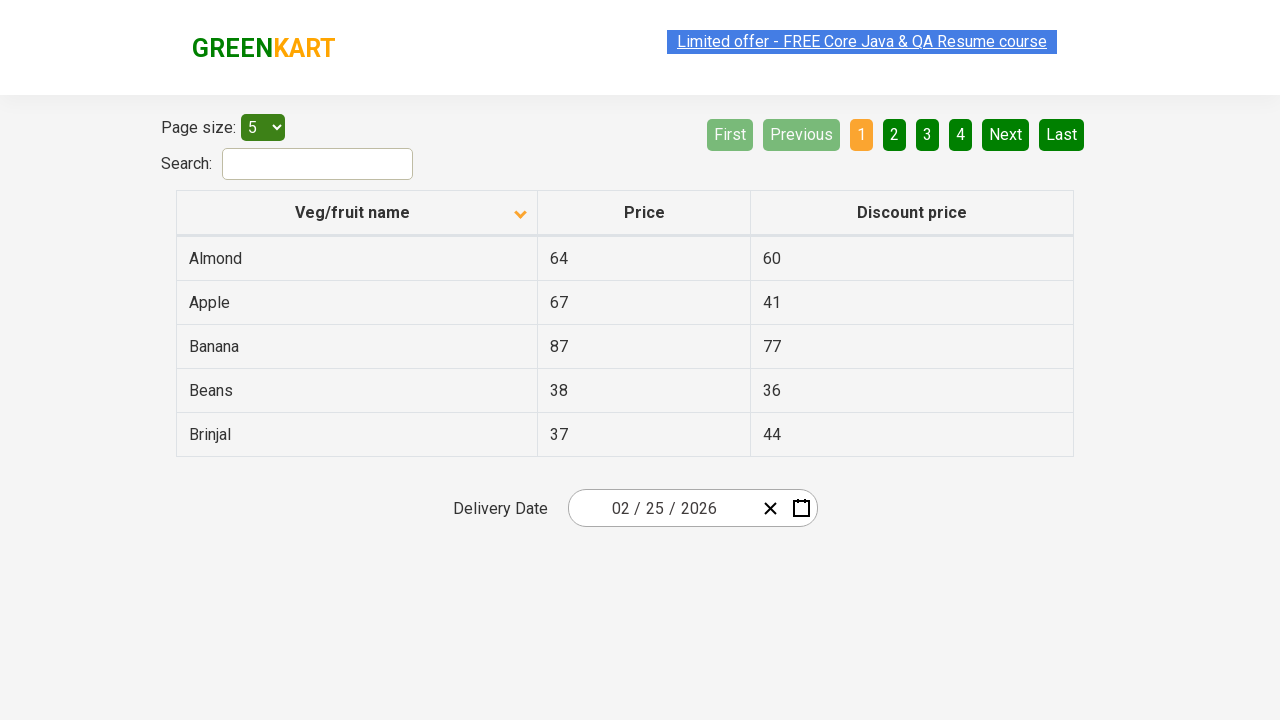